Navigates to a music lesson page on Apronus and clicks on a piano key button in the interactive piano interface.

Starting URL: https://www.apronus.com/music/lessons/unit01.htm

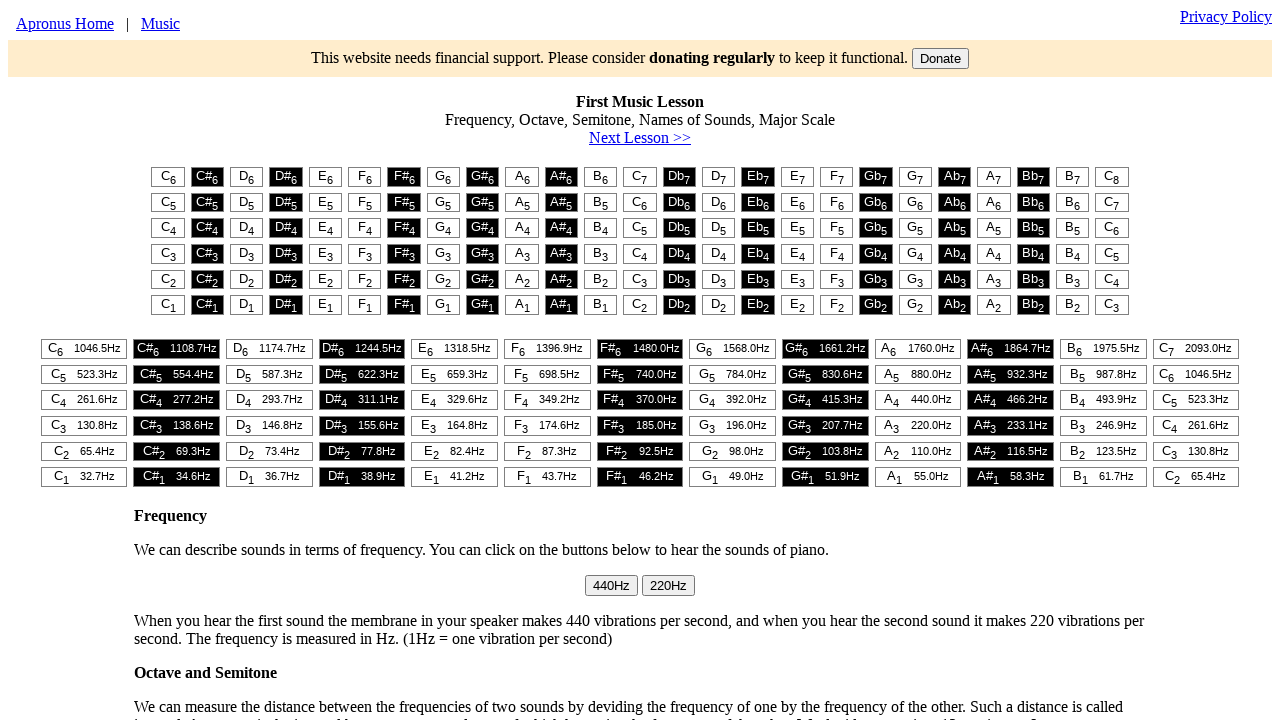

Navigated to Apronus music lesson page
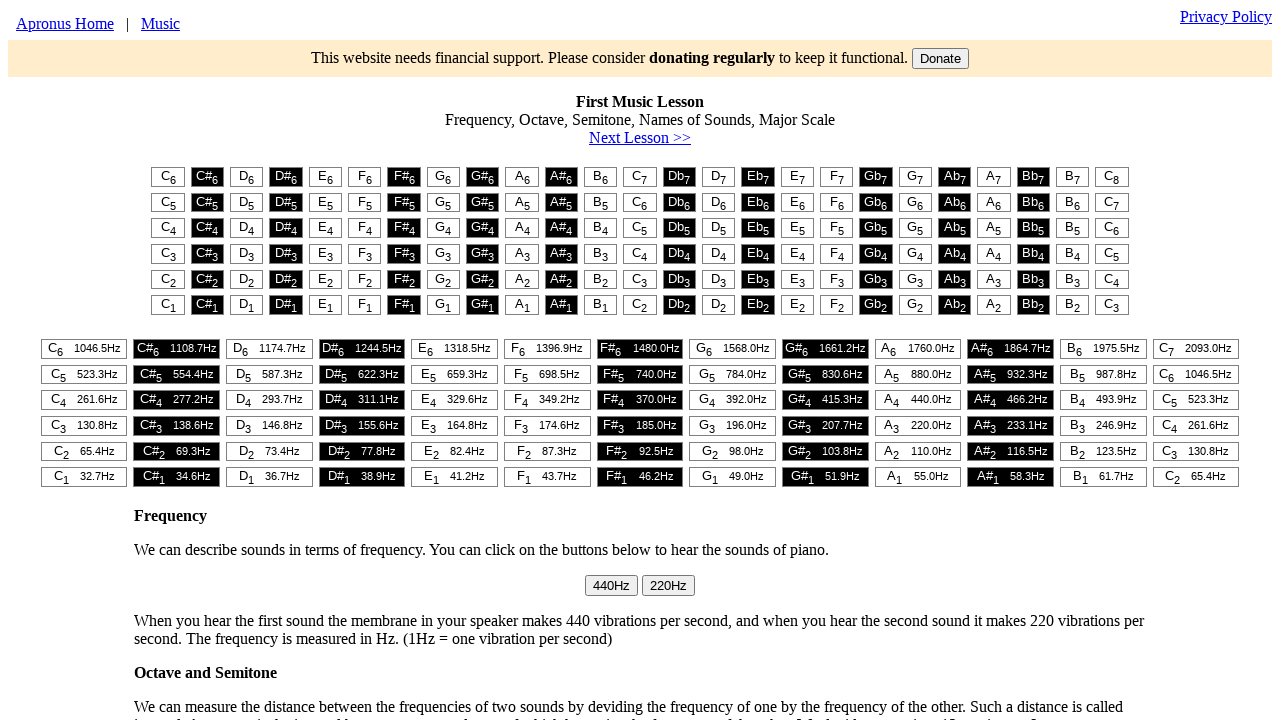

Clicked on piano key button in interactive piano interface at (168, 177) on #t1 > table > tr:nth-child(1) > td:nth-child(1) > button
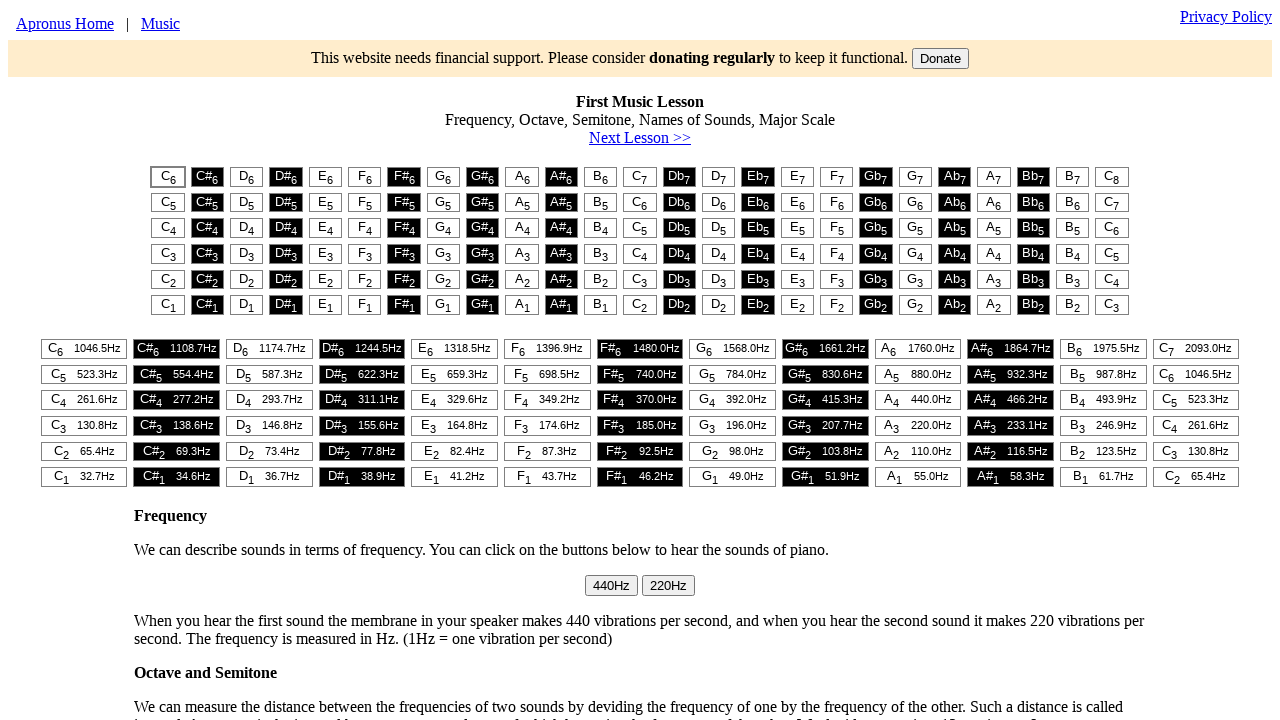

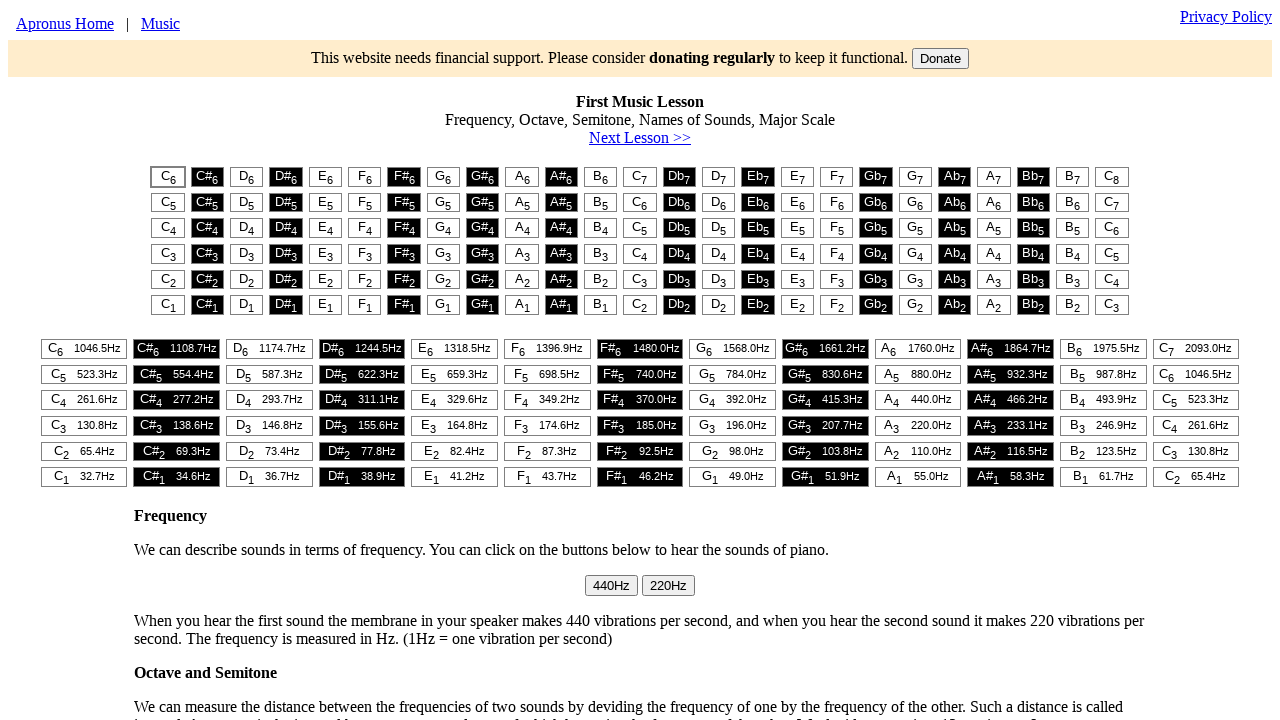